Tests button interactions on demoqa.com including double-click, right-click, and single click

Starting URL: https://demoqa.com/buttons

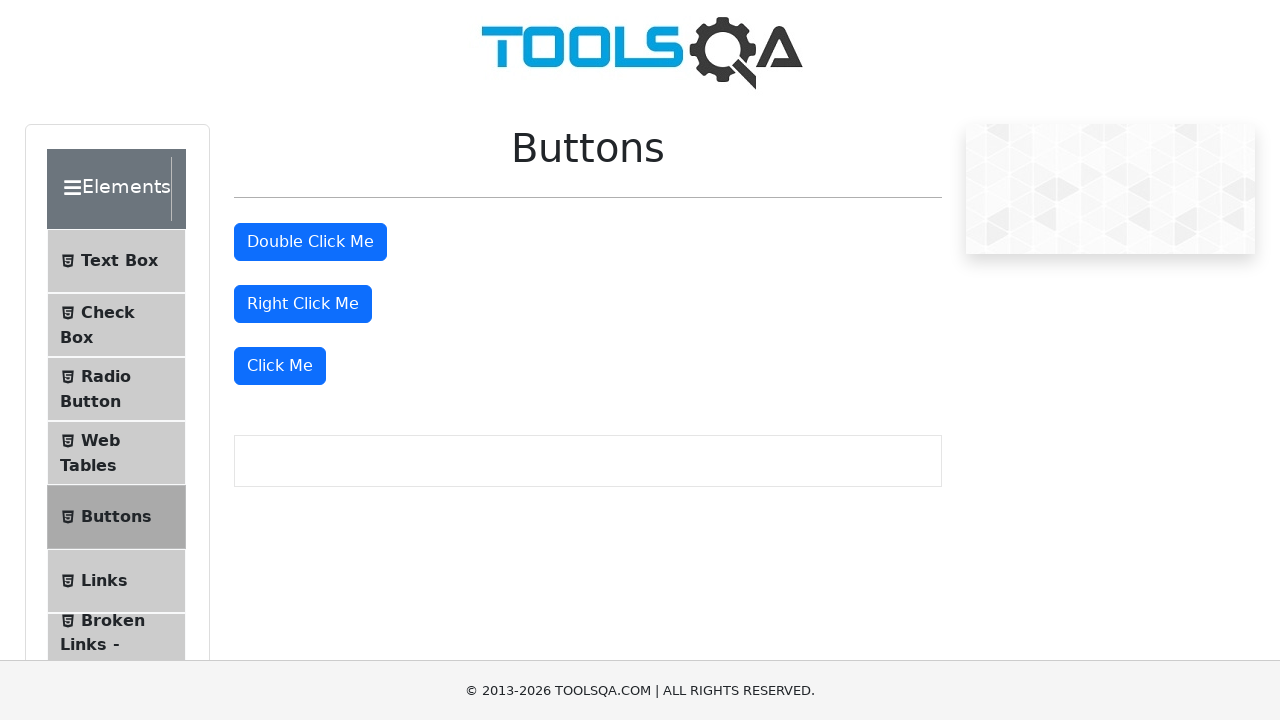

Navigated to https://demoqa.com/buttons
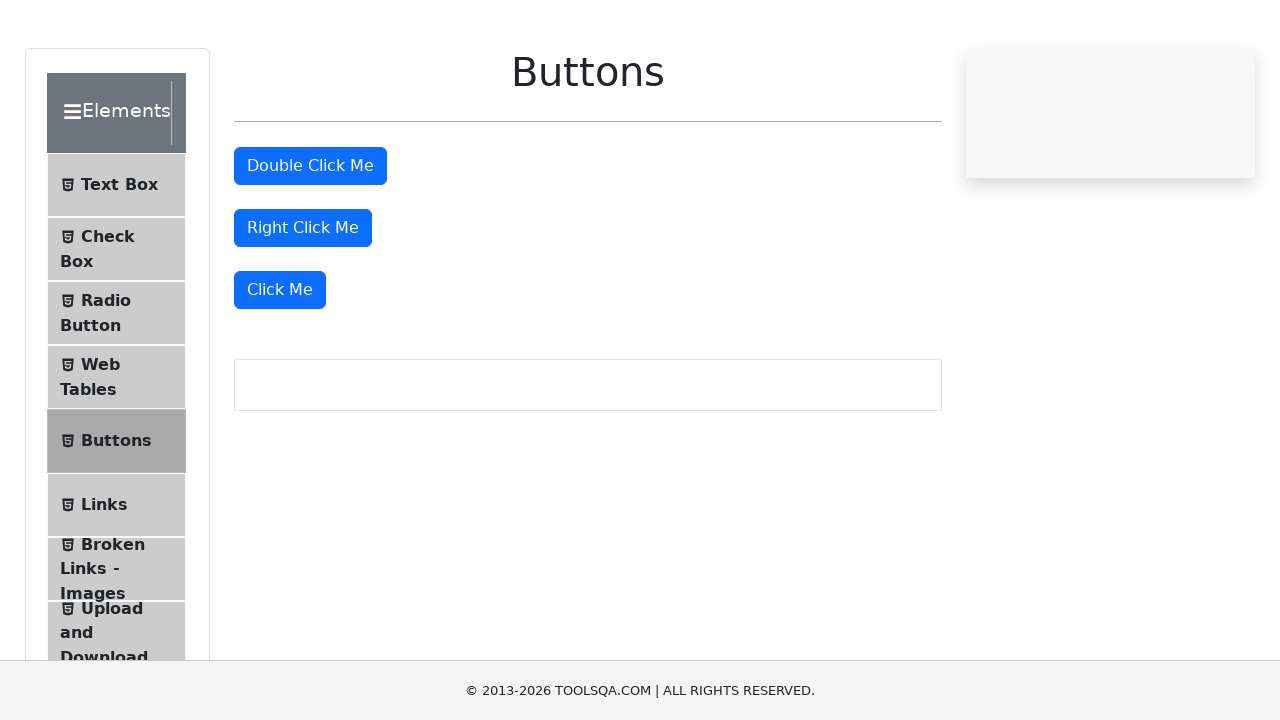

Double-clicked the double click button at (310, 242) on button#doubleClickBtn
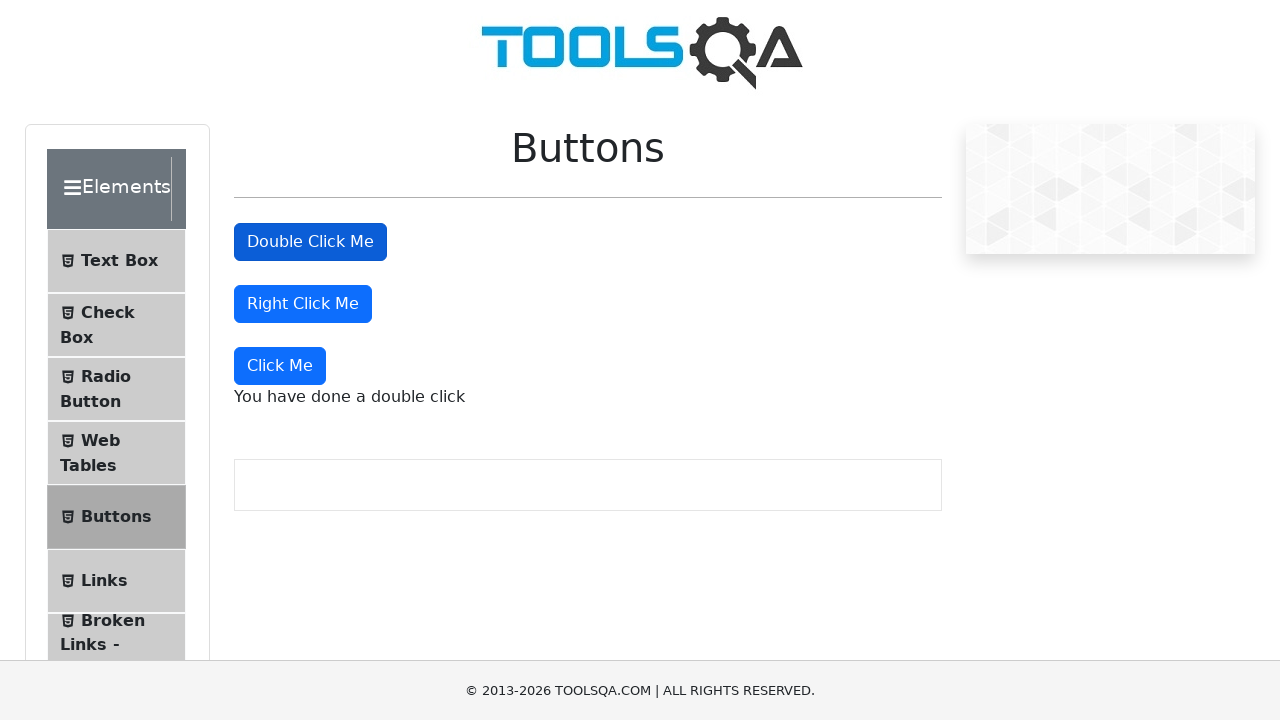

Right-clicked the right click button at (303, 304) on button#rightClickBtn
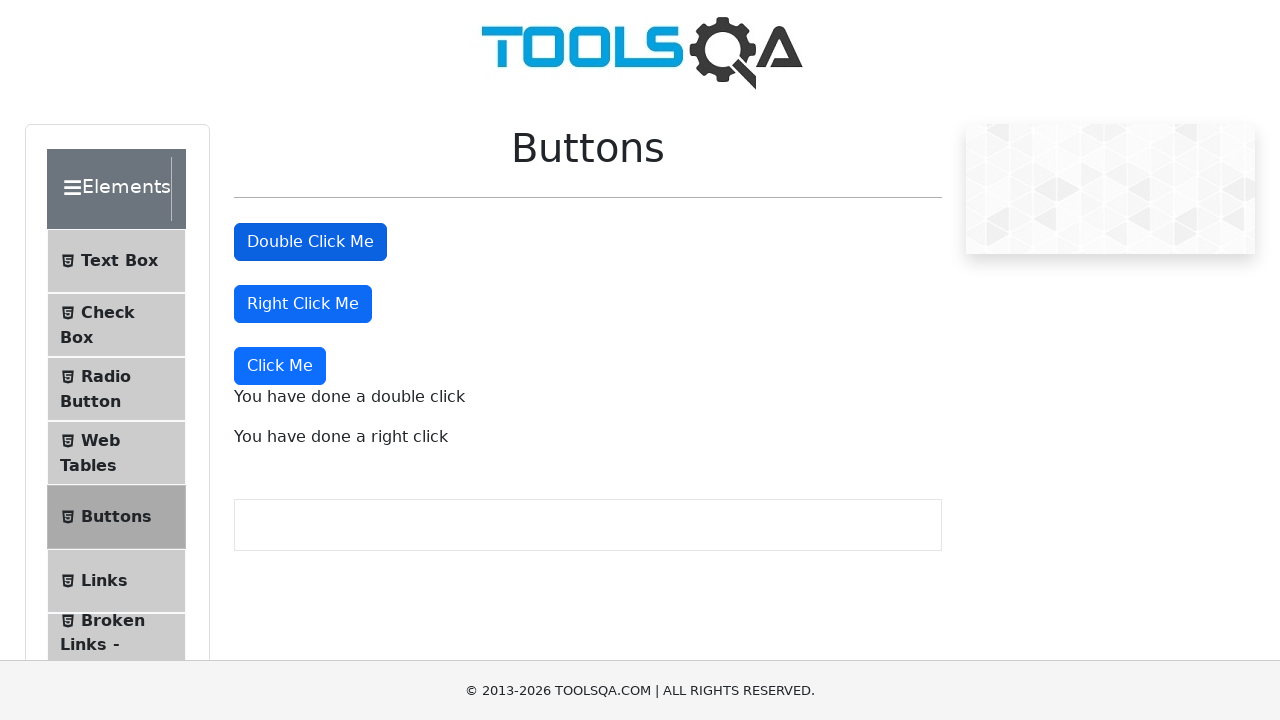

Clicked the dynamic click button at (280, 366) on xpath=//button[text()='Click Me']
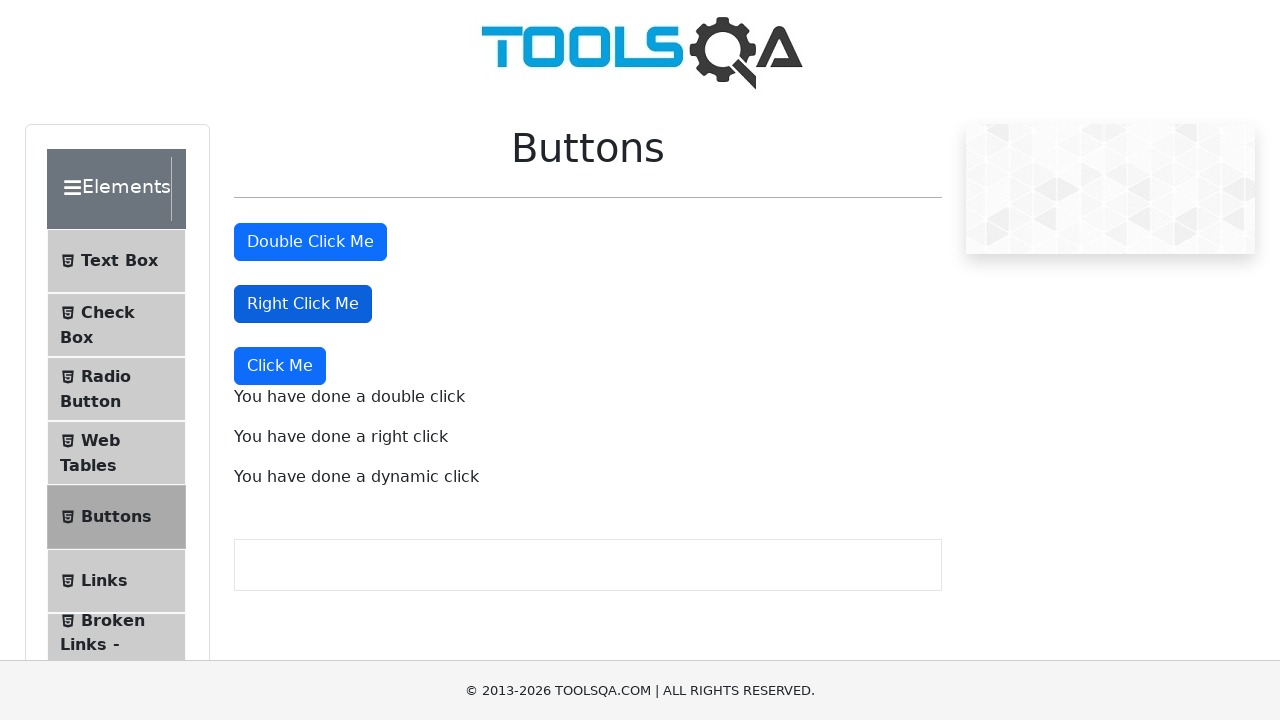

Double-click message appeared
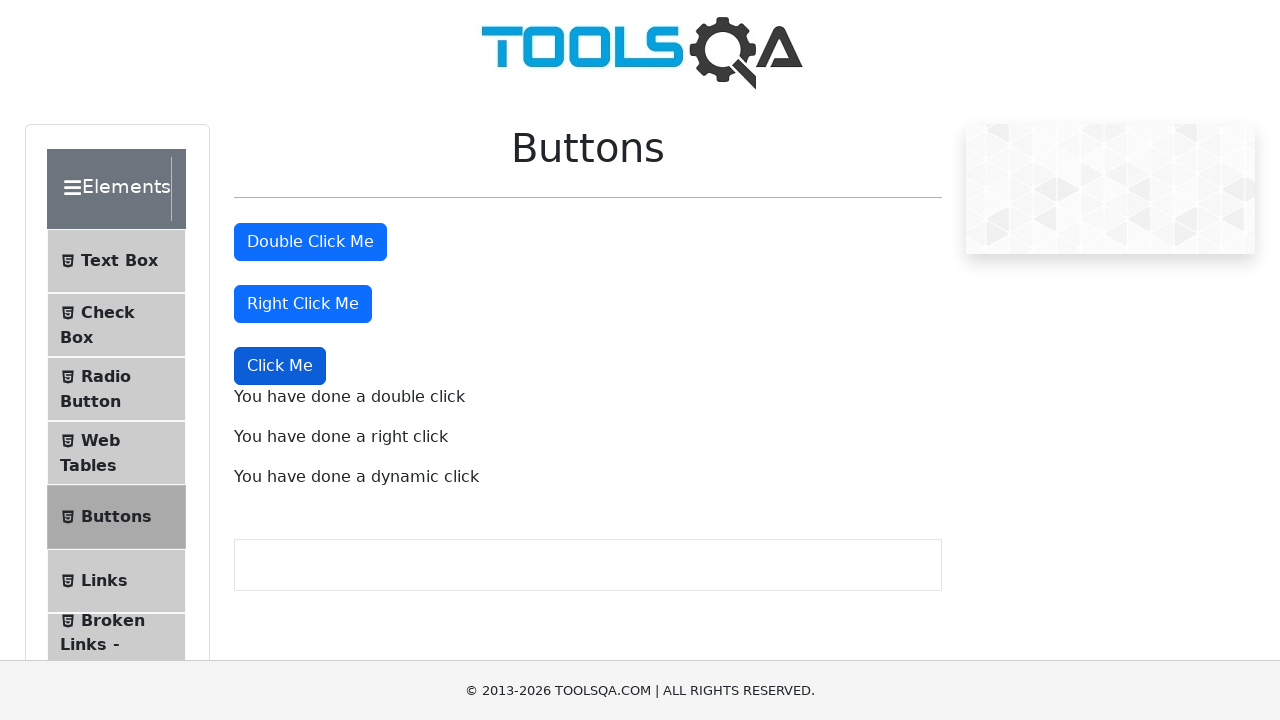

Right-click message appeared
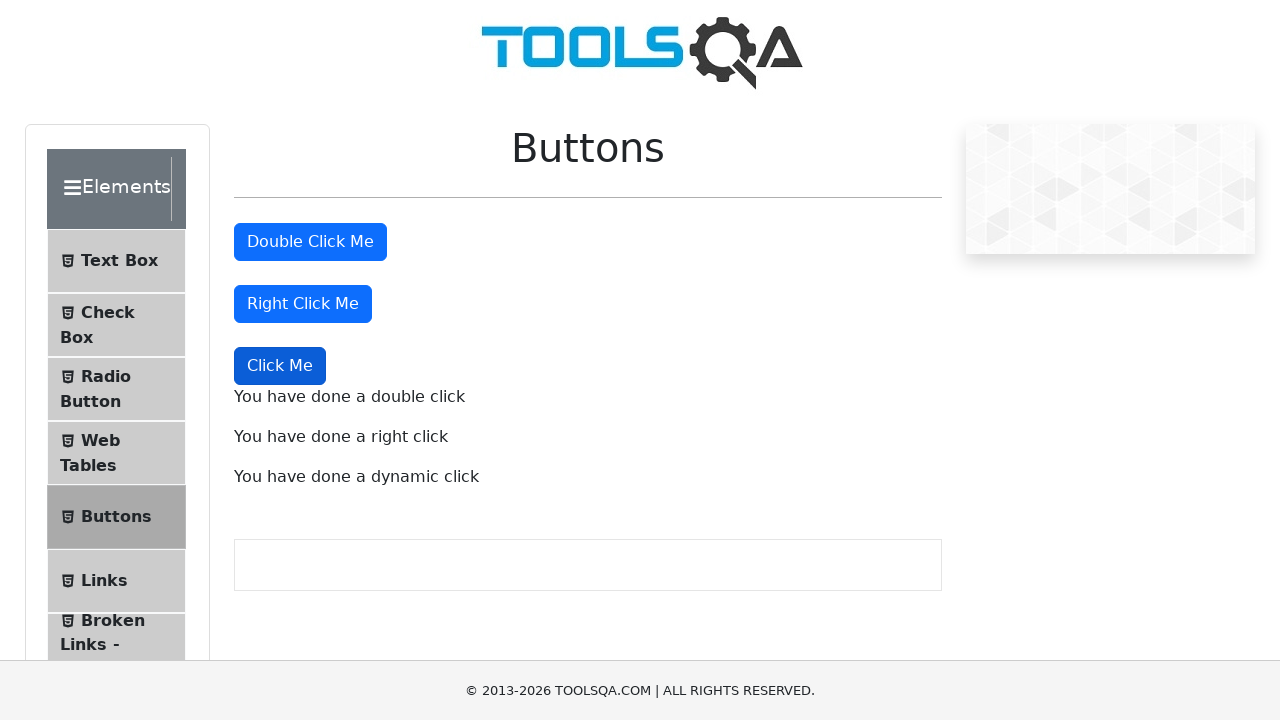

Dynamic click message appeared
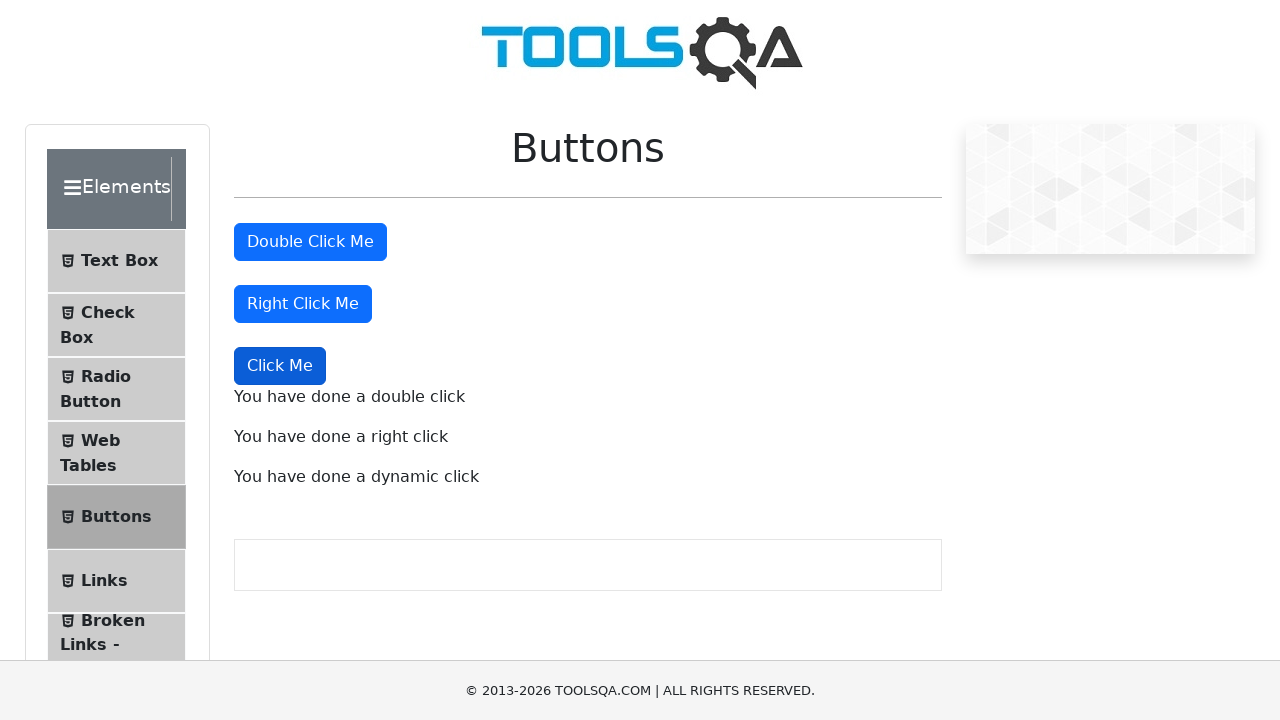

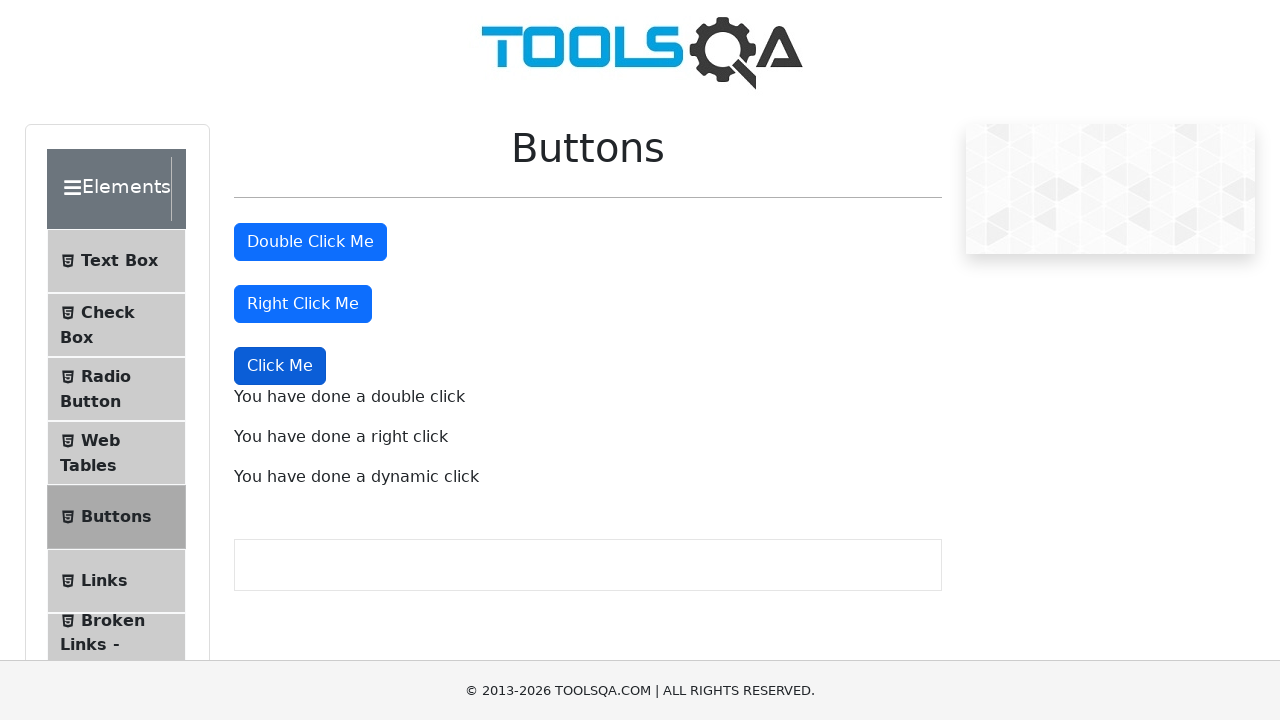